Simple navigation test that opens a browser context and navigates to the login practice page

Starting URL: https://rahulshettyacademy.com/loginpagePractise/

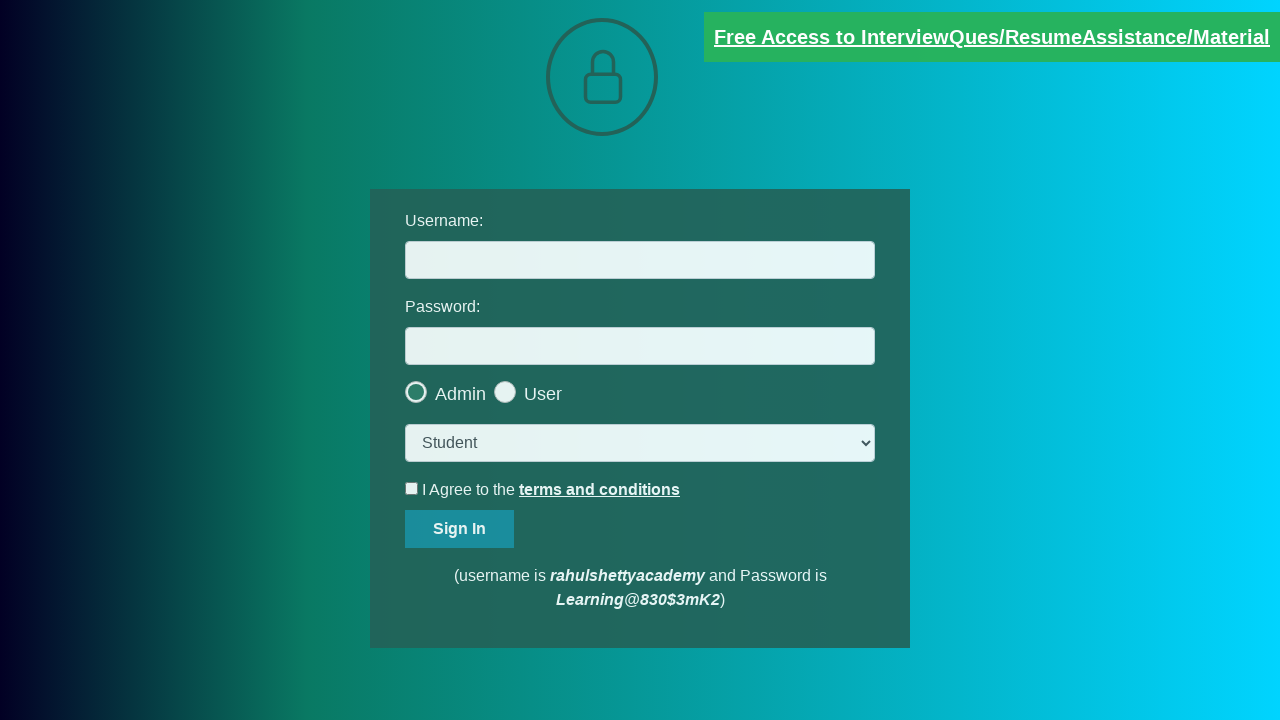

Page loaded to domcontentloaded state at https://rahulshettyacademy.com/loginpagePractise/
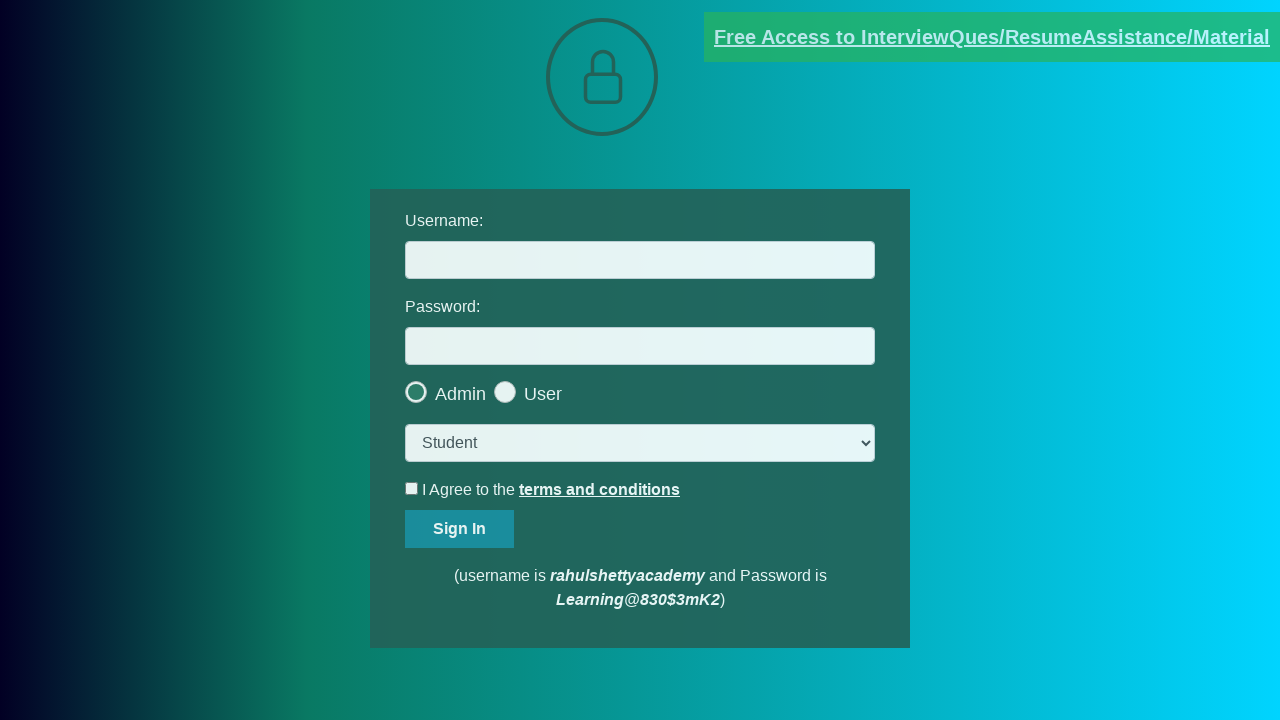

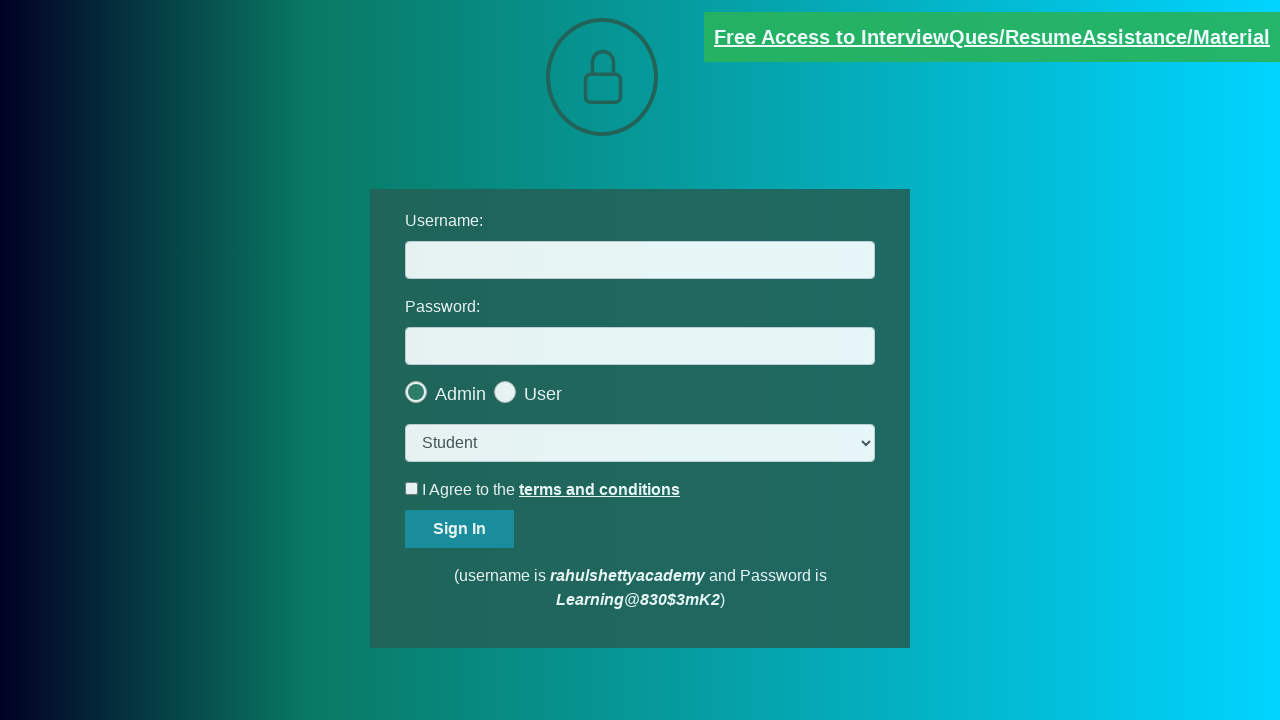